Tests various button interaction methods on a Bootstrap theme demo page, including single click, double click, right click, shift+click, and hover actions on different button elements.

Starting URL: https://bootswatch.com/default

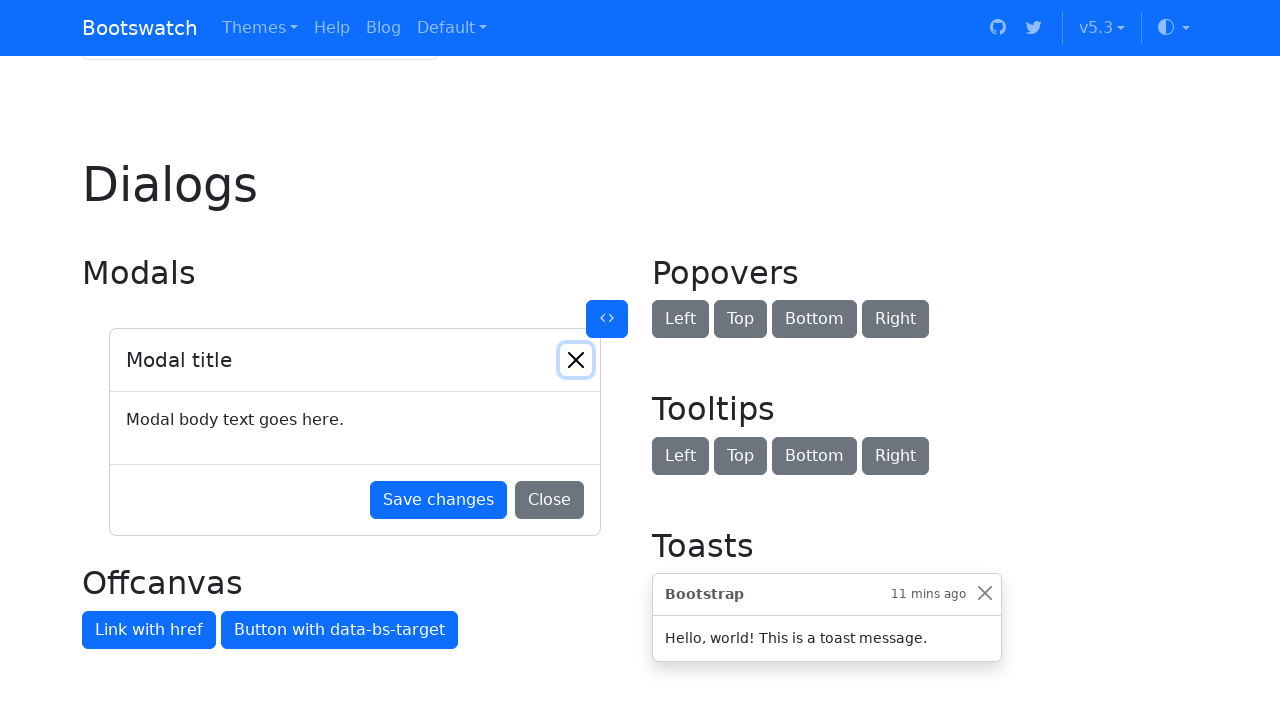

Retrieved and clicked the Block button at (972, 360) on internal:role=button[name="Block button"i] >> nth=0
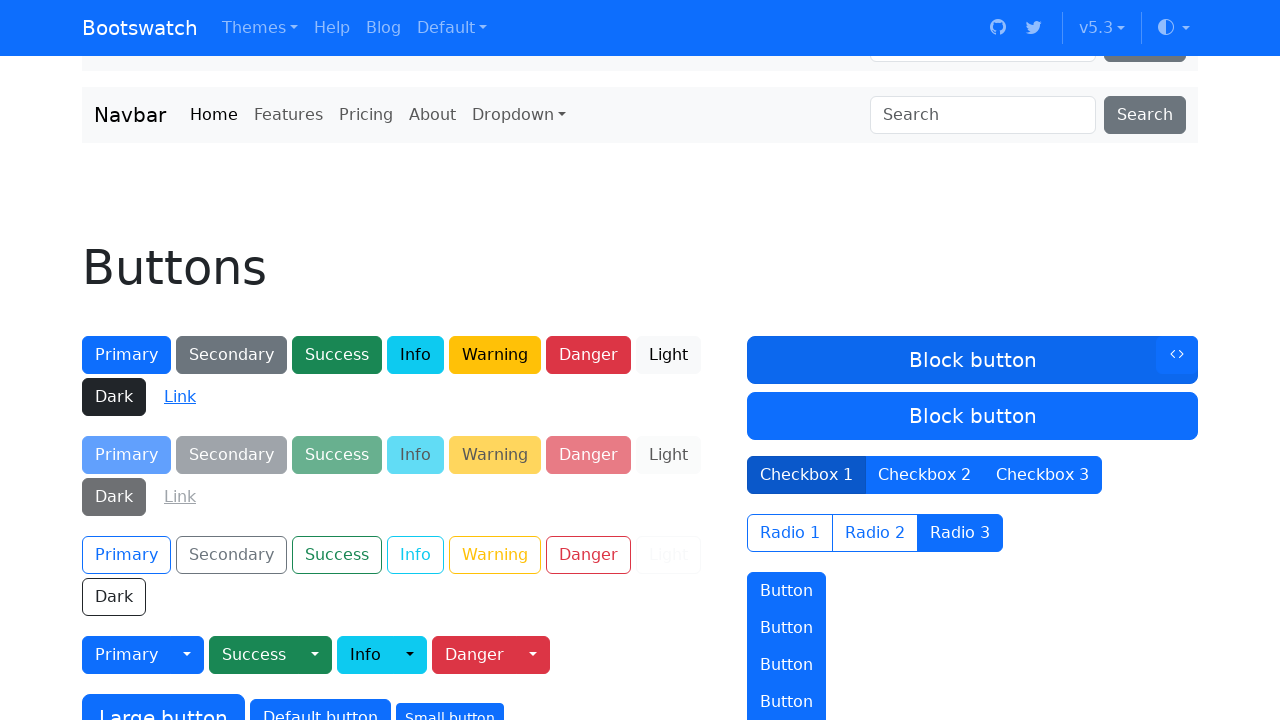

Double-clicked the Block button at (972, 360) on internal:role=button[name="Block button"i] >> nth=0
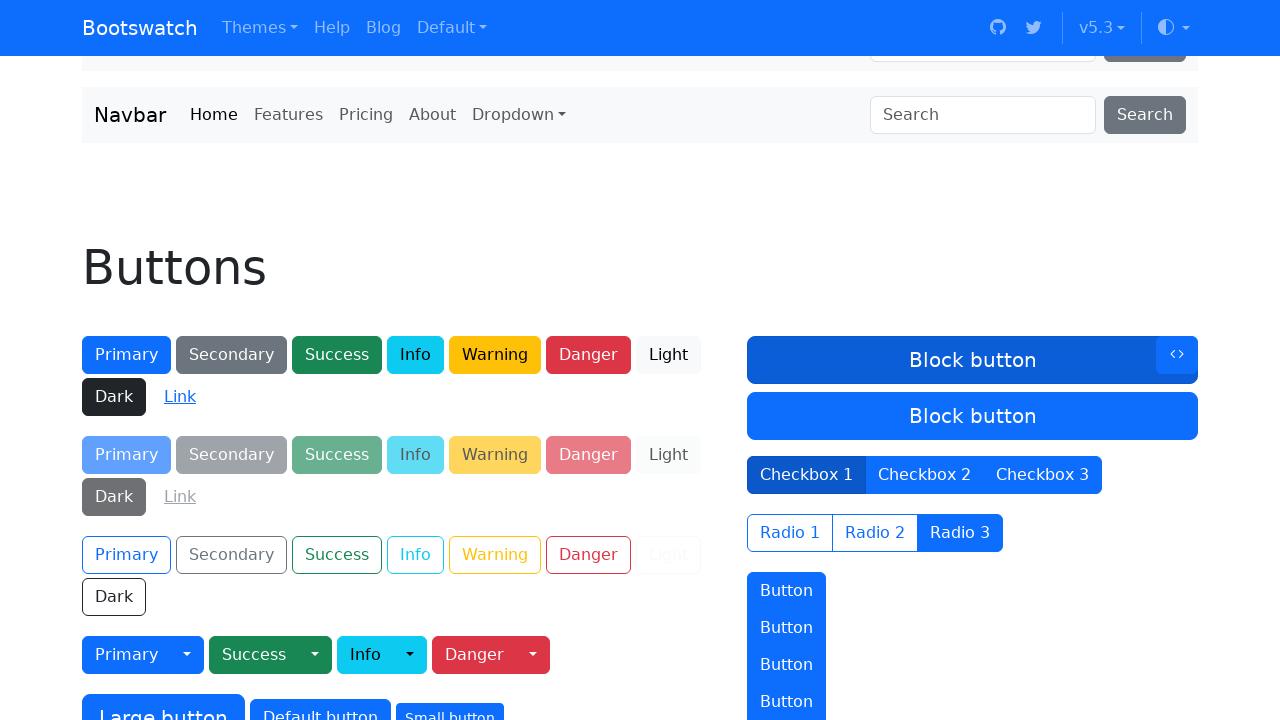

Double-clicked the Block button with 500ms delay at (972, 360) on internal:role=button[name="Block button"i] >> nth=0
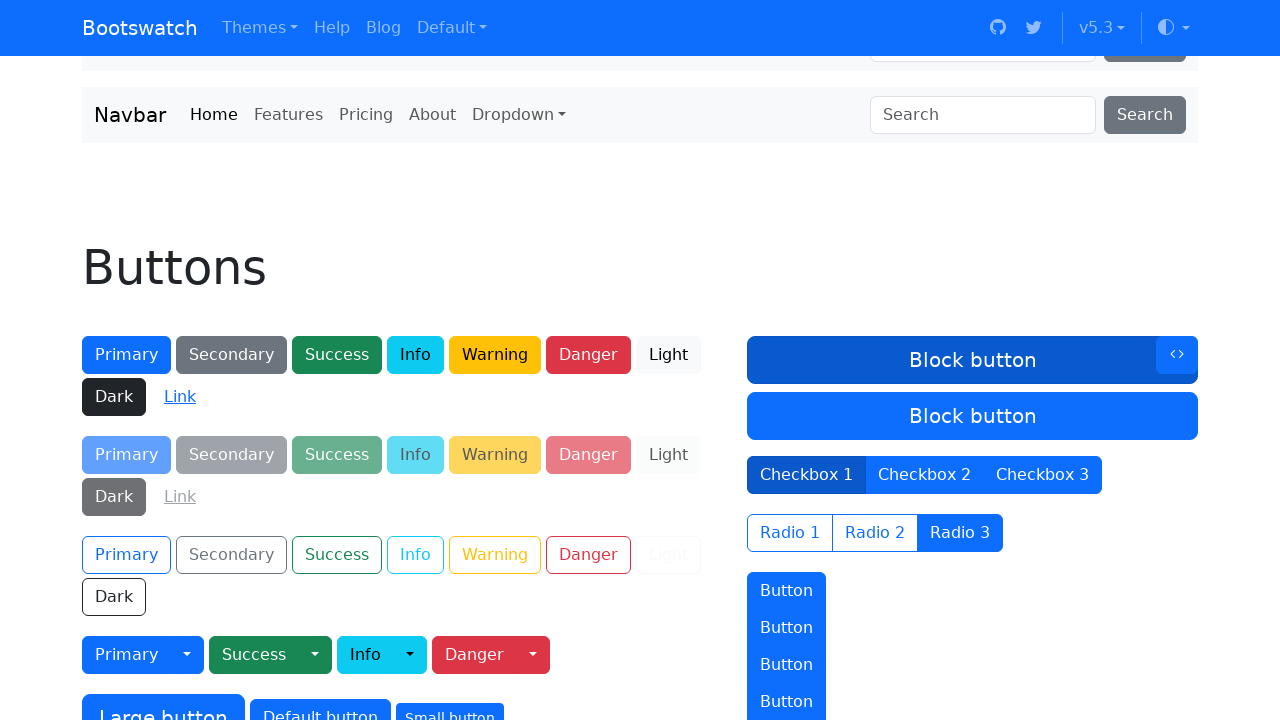

Right-clicked the Block button at (972, 360) on internal:role=button[name="Block button"i] >> nth=0
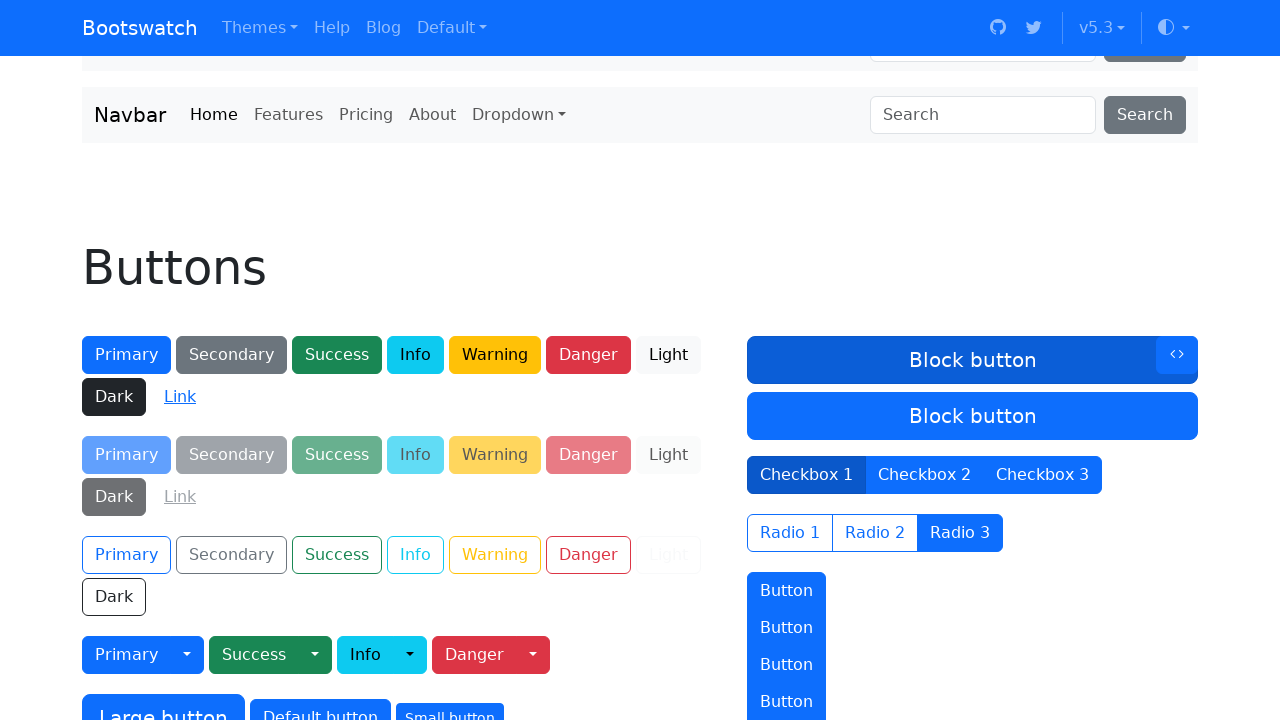

Shift+clicked the Block button at (972, 360) on internal:role=button[name="Block button"i] >> nth=0
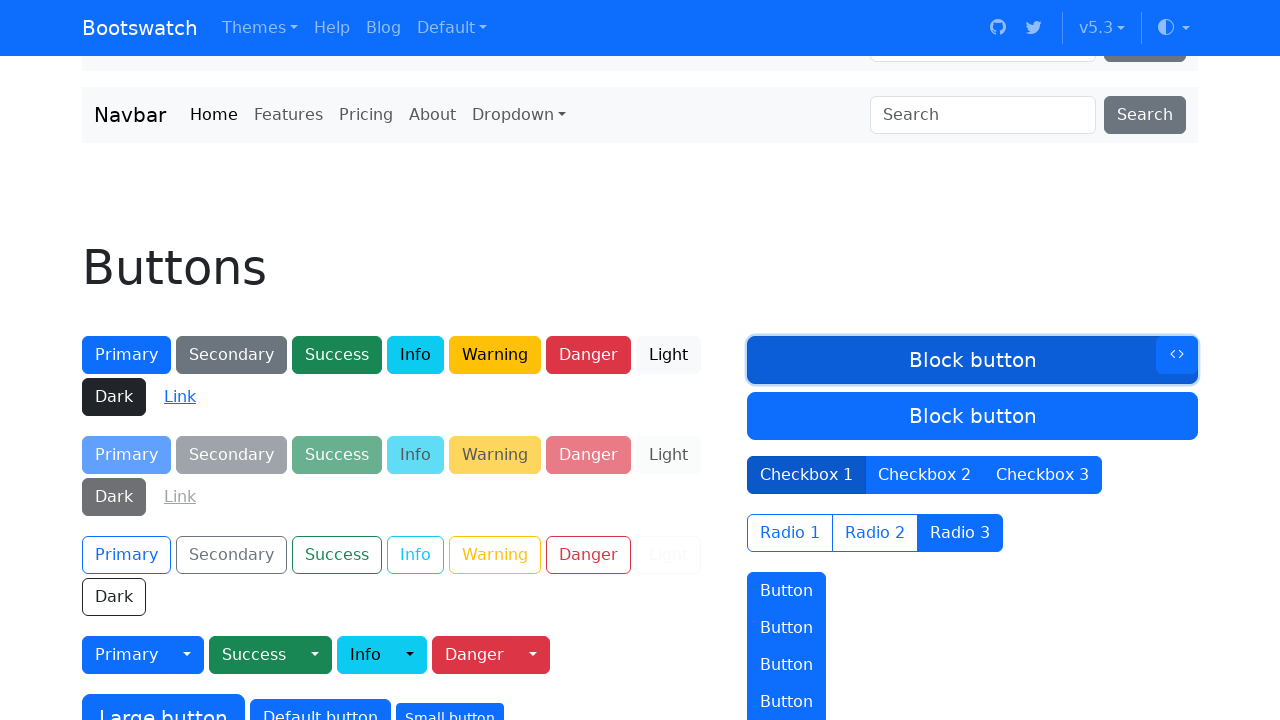

Hovered over the outline primary button at (126, 555) on button.btn-outline-primary
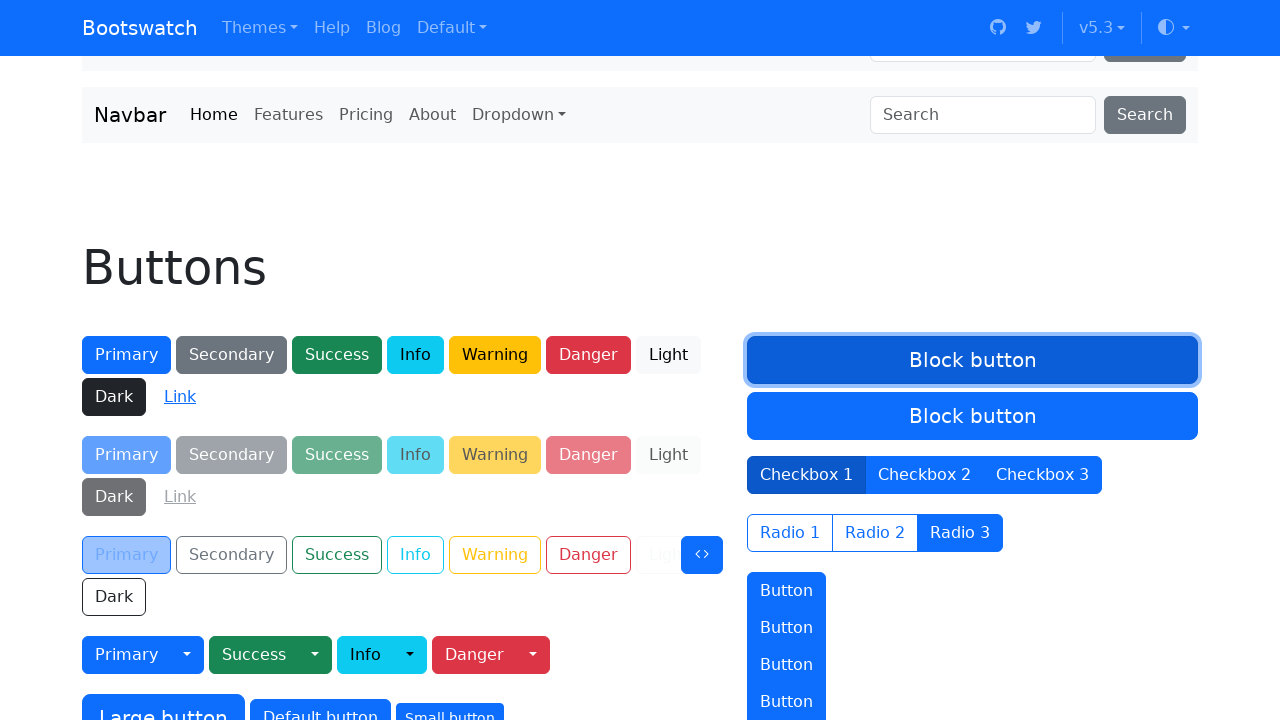

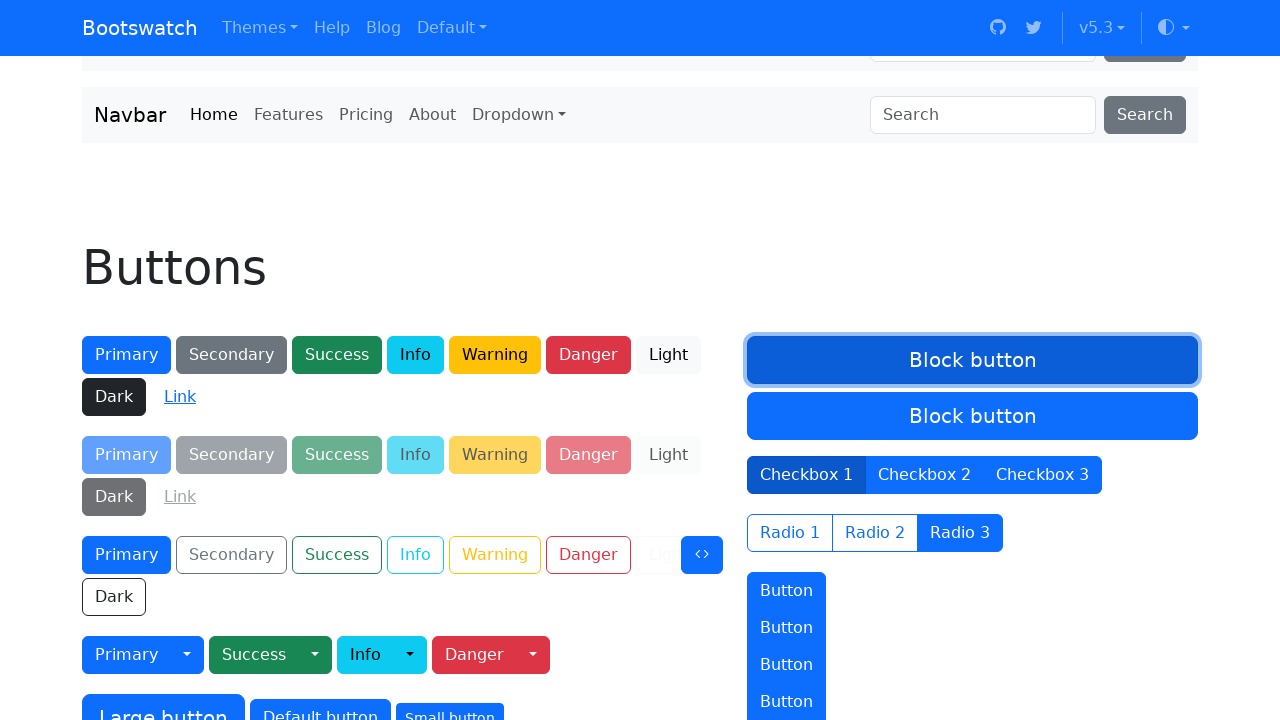